Navigates to W3Schools HTML tables tutorial page and verifies that table cells are present and loaded on the page.

Starting URL: https://www.w3schools.com/html/html_tables.asp

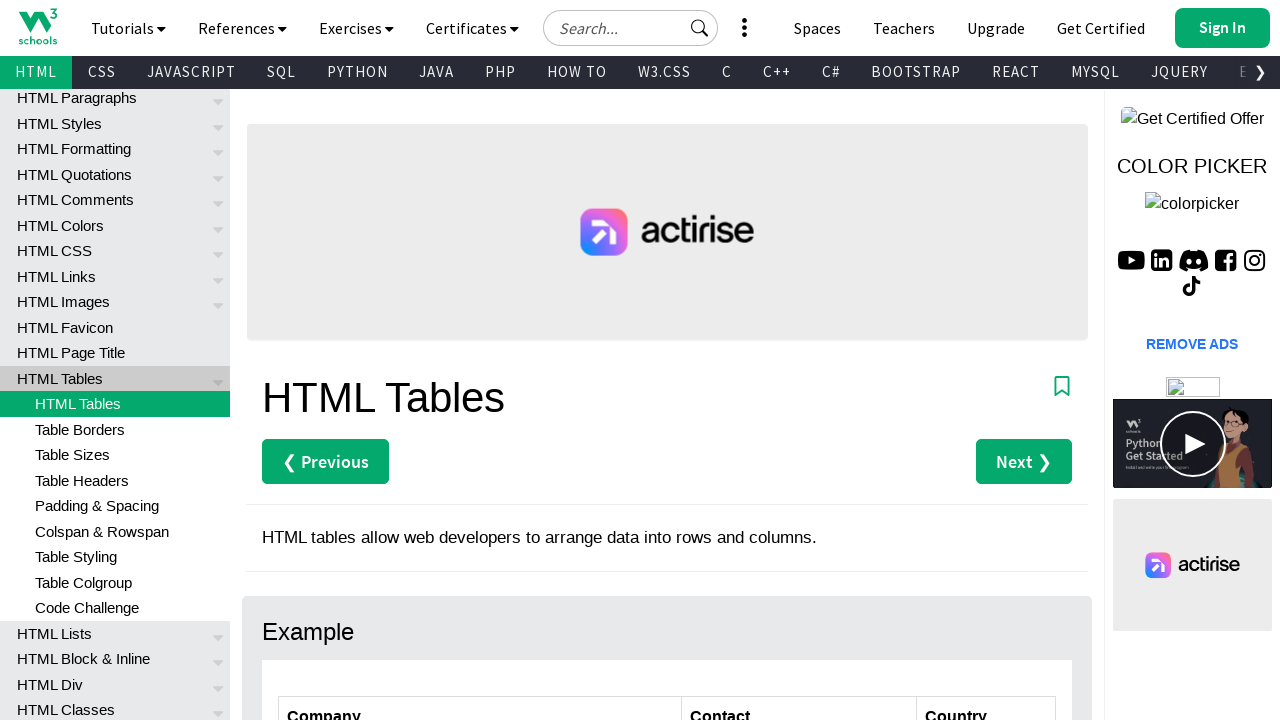

Navigated to W3Schools HTML tables tutorial page
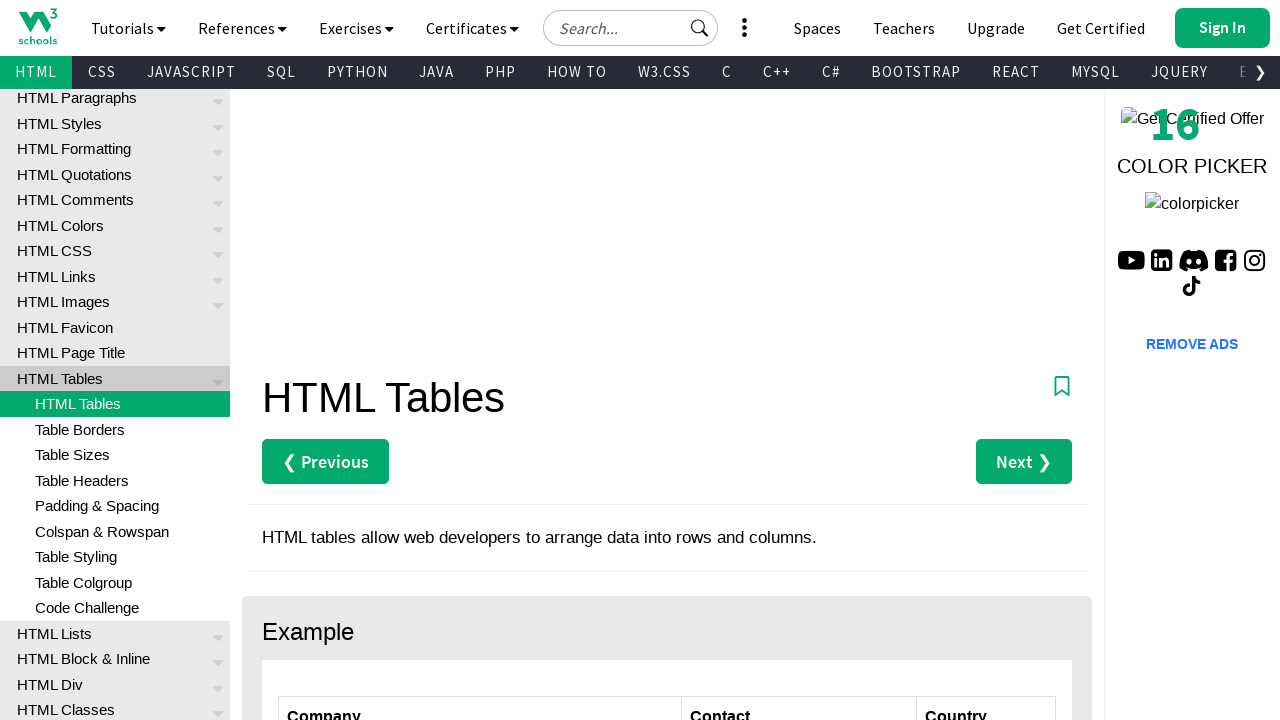

Table cells became visible on the page
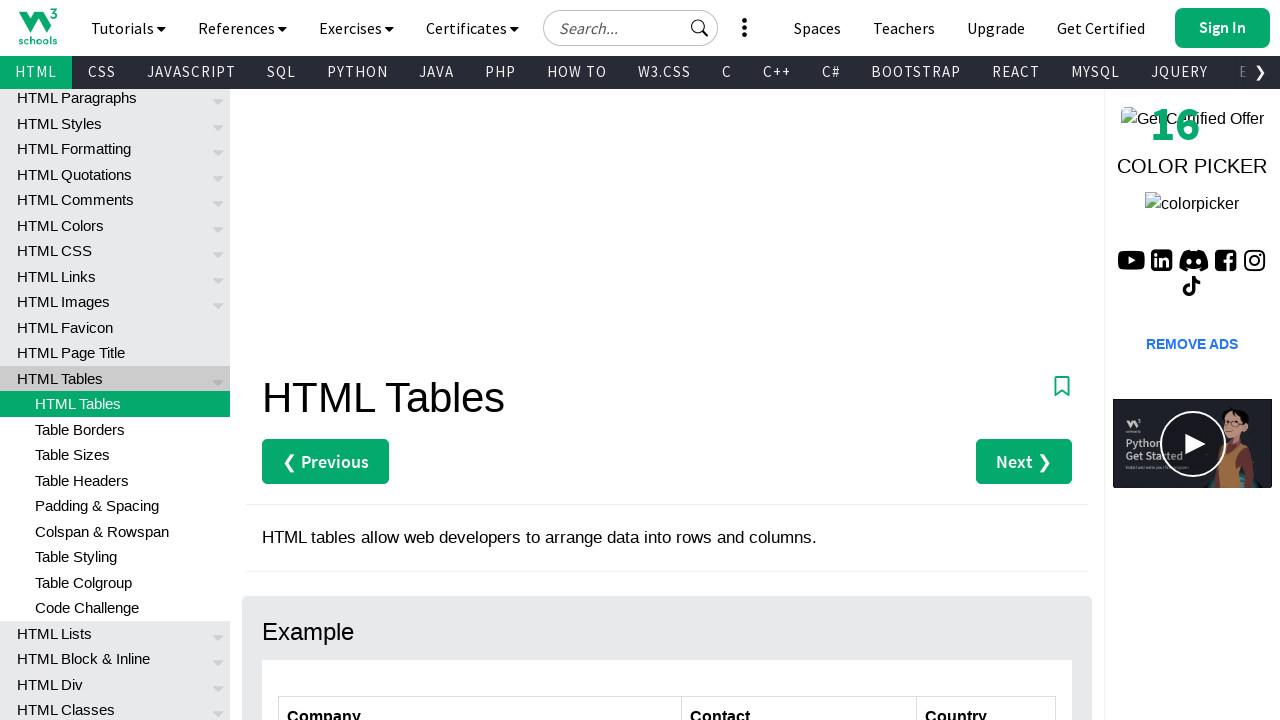

Located all table cell elements
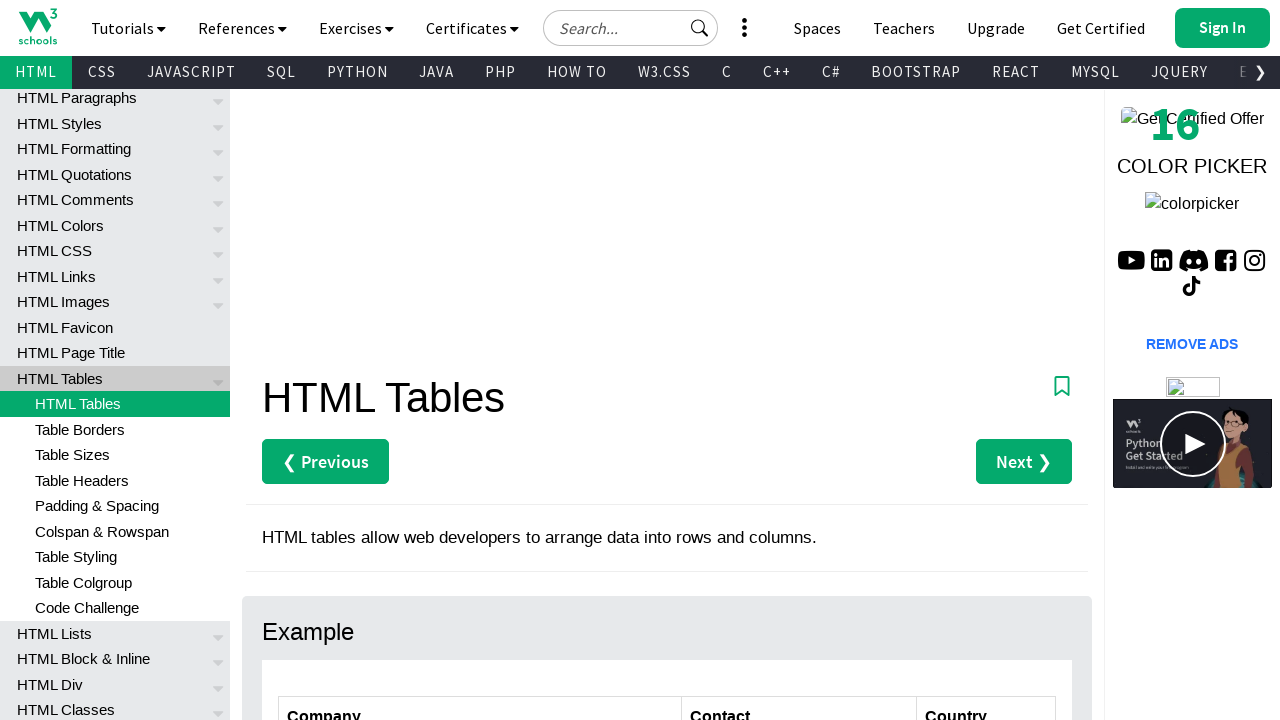

Verified that table cells are present on the page
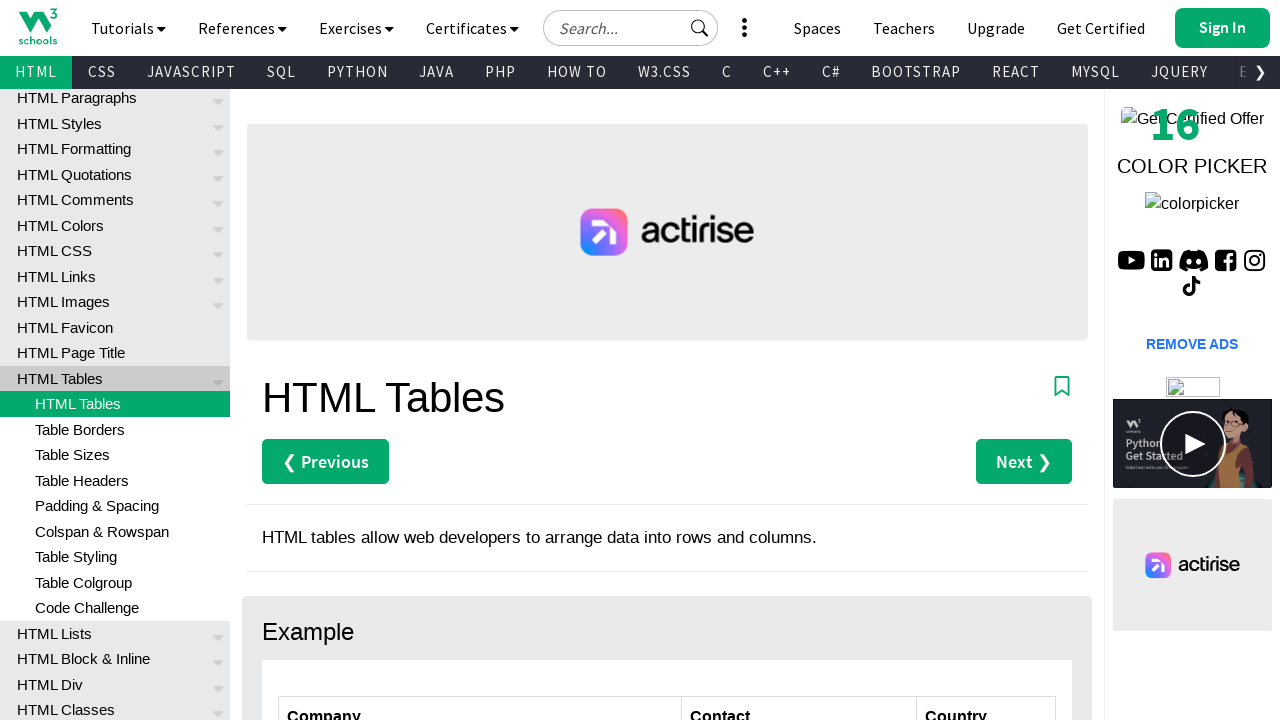

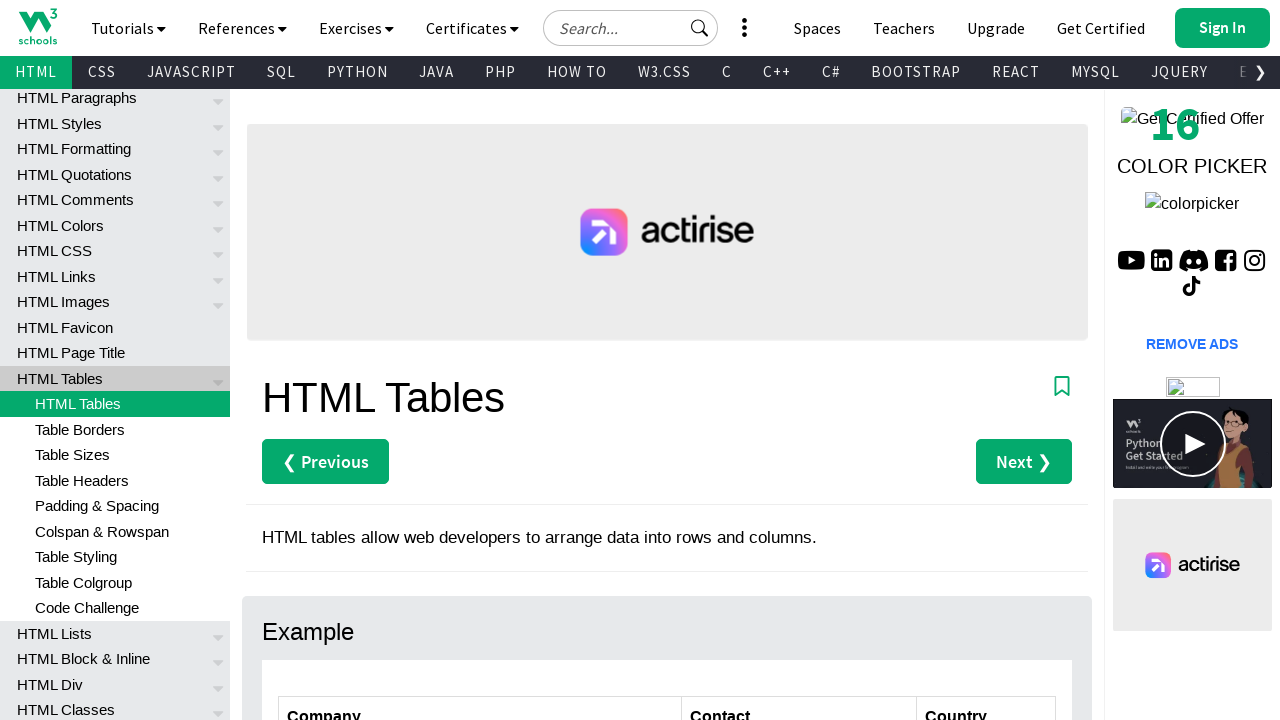